Tests right-click context menu on a search box and double-click on another element

Starting URL: http://omayo.blogspot.com/

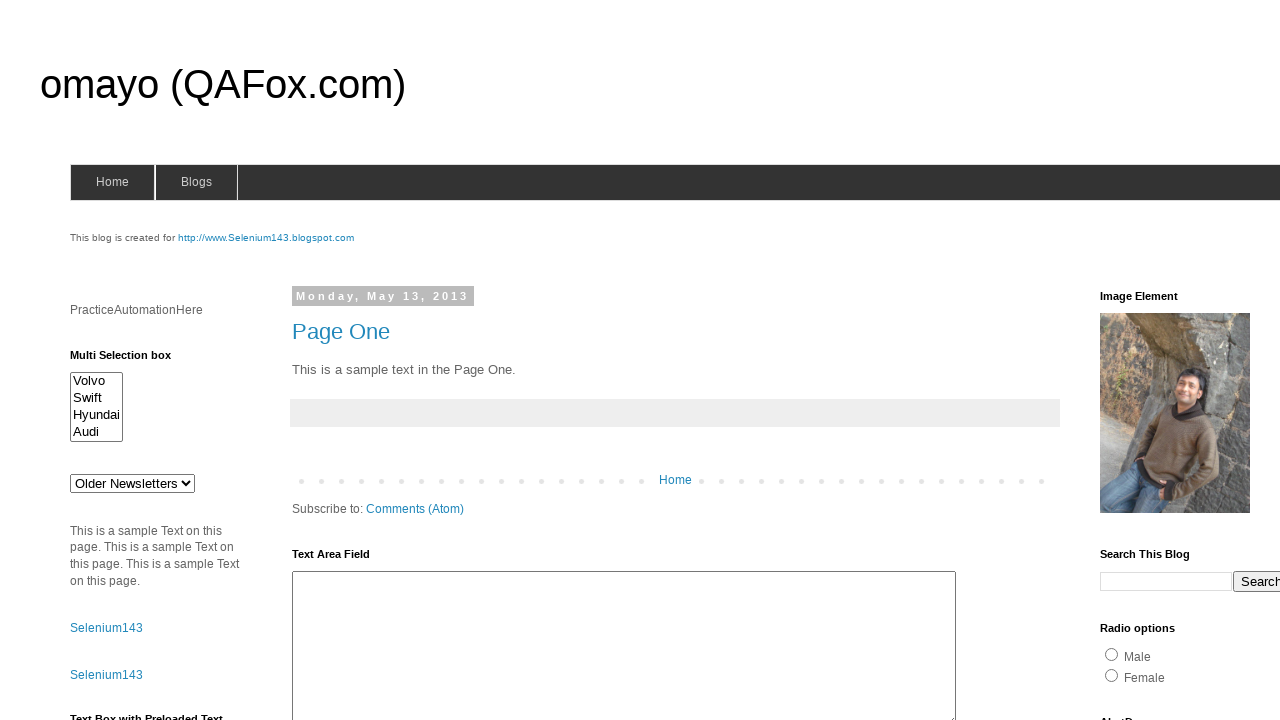

Right-clicked on search box to open context menu at (1166, 581) on input[name='q']
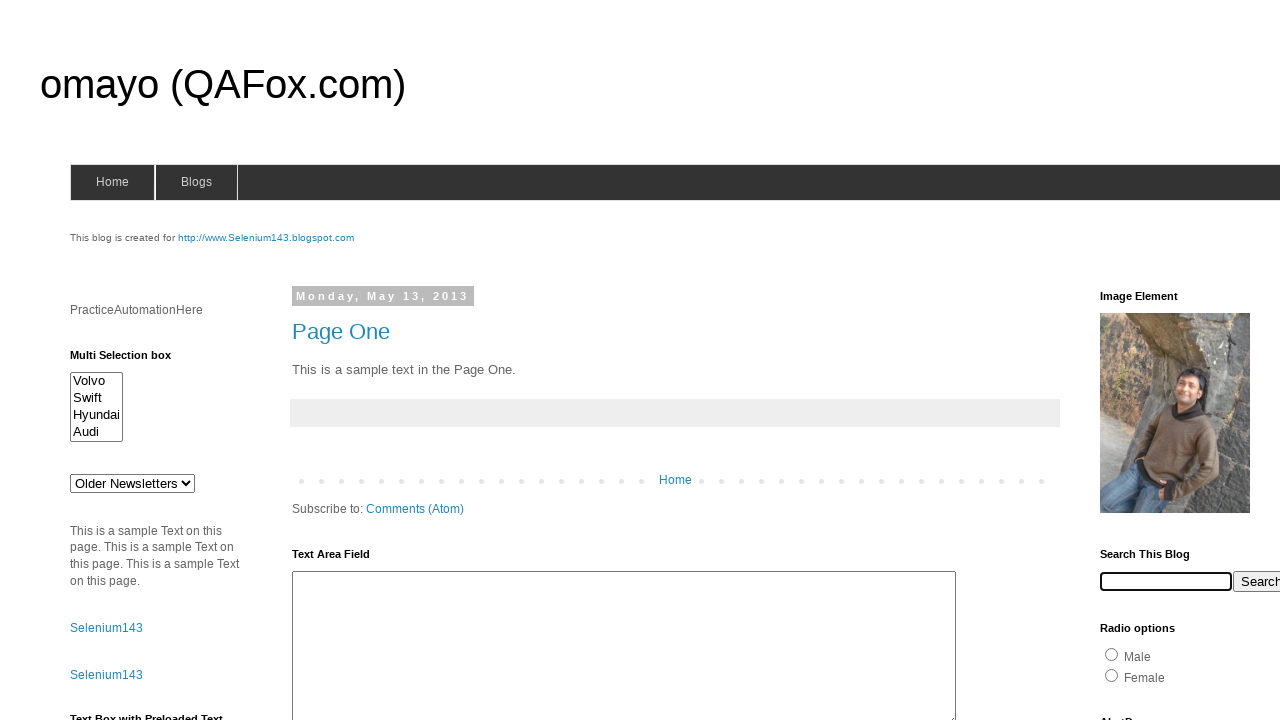

Double-clicked on test element at (1185, 361) on #testdoubleclick
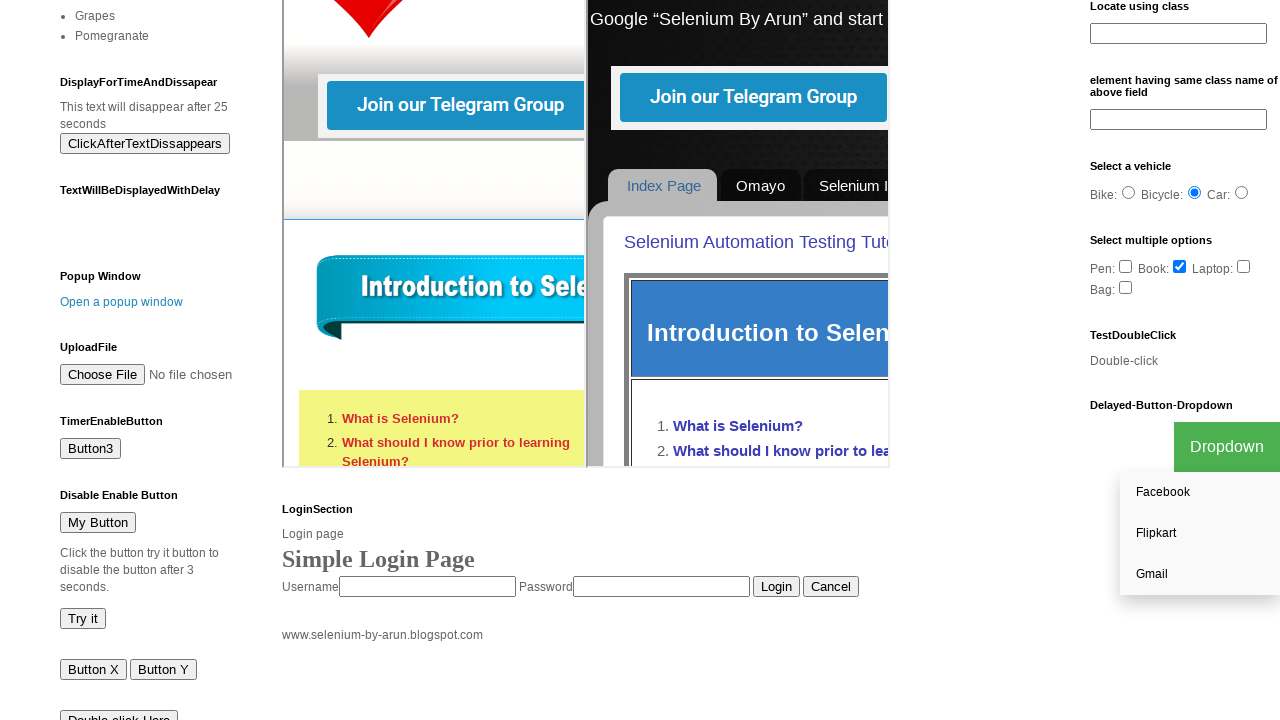

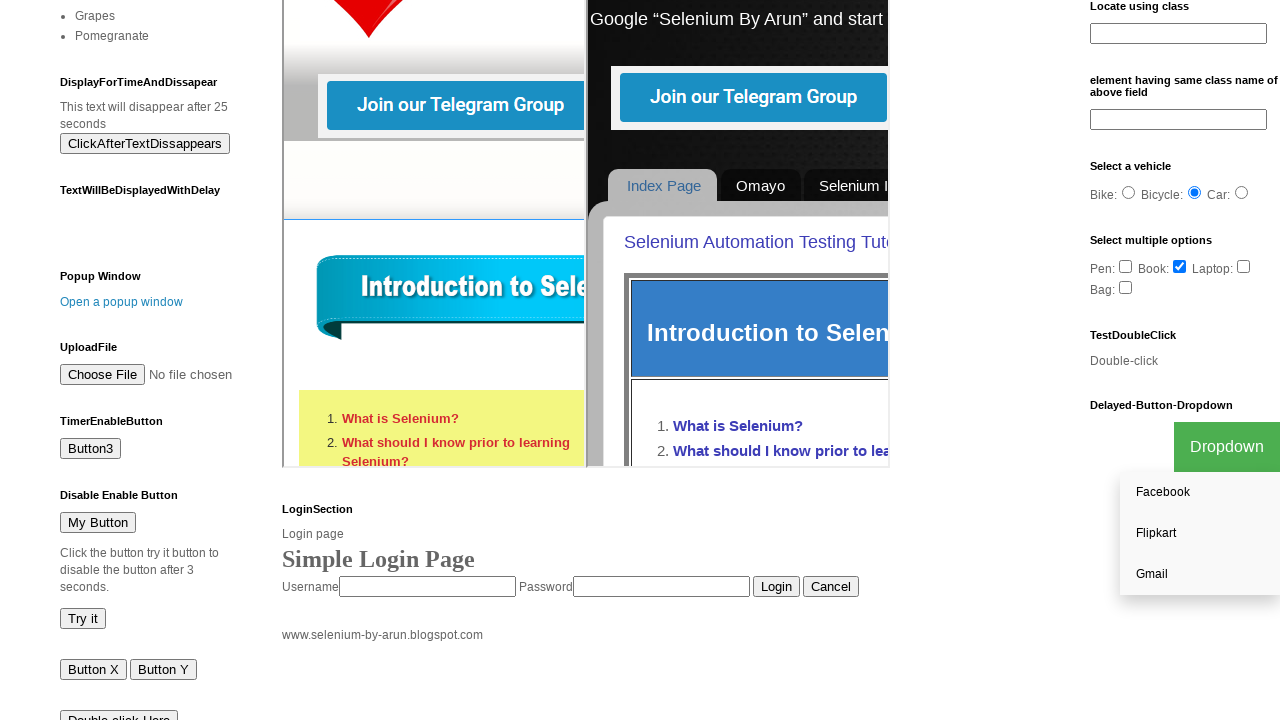